Tests TodoMVC Mithril implementation by creating a todo item, checking it off, and verifying the count shows 0 items left

Starting URL: https://todomvc.com/

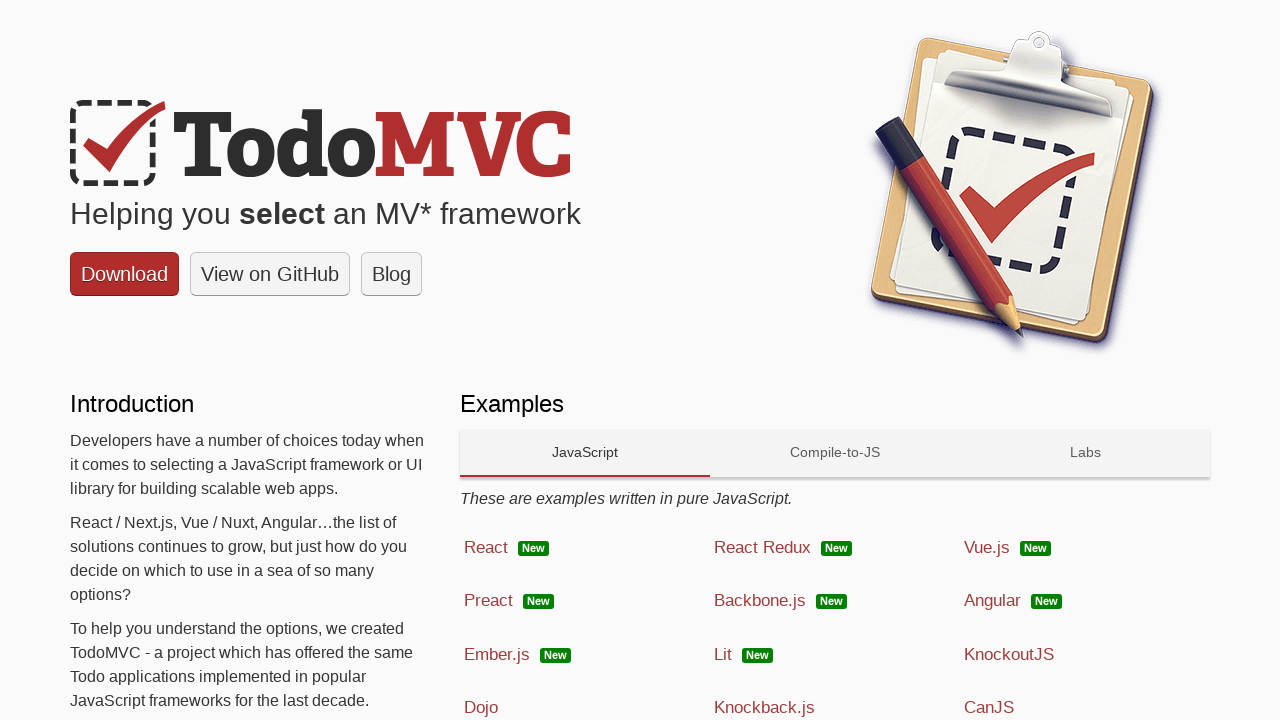

Clicked on Mithril technology link at (737, 360) on text=Mithril
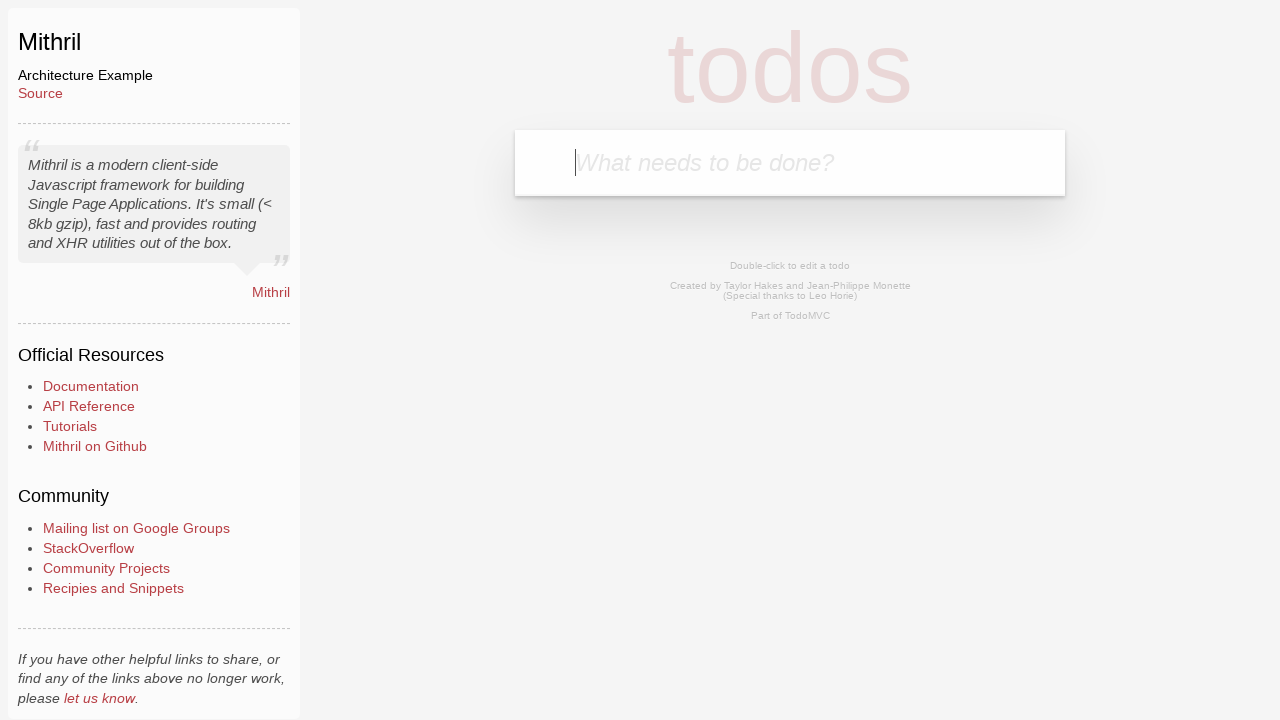

Todo input field loaded
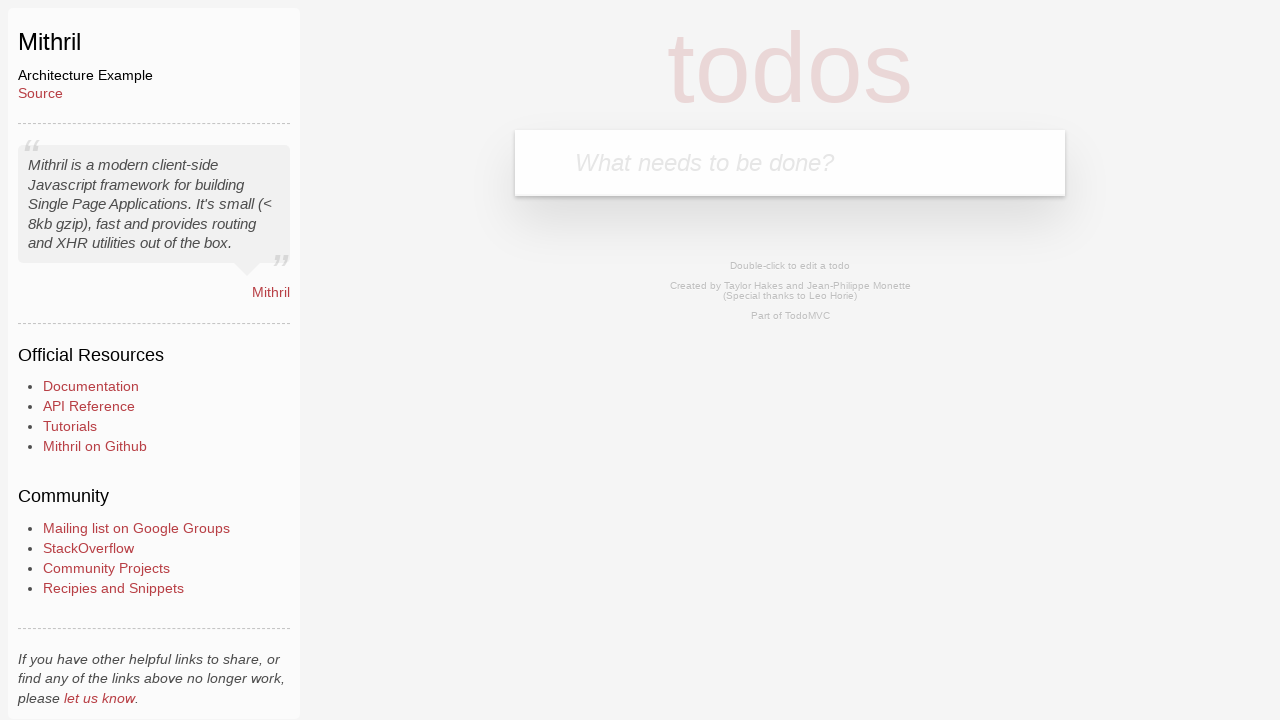

Filled todo input with 'Breakfast' on input[placeholder='What needs to be done?']
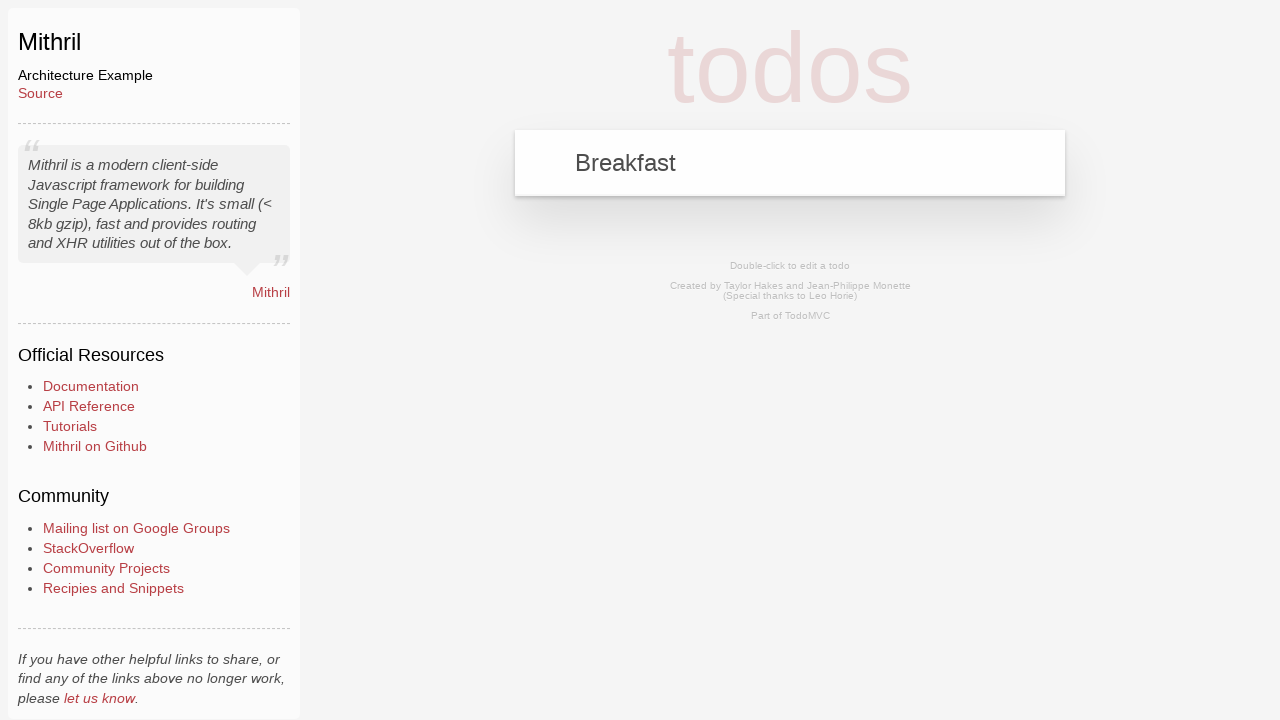

Pressed Enter to create todo item on input[placeholder='What needs to be done?']
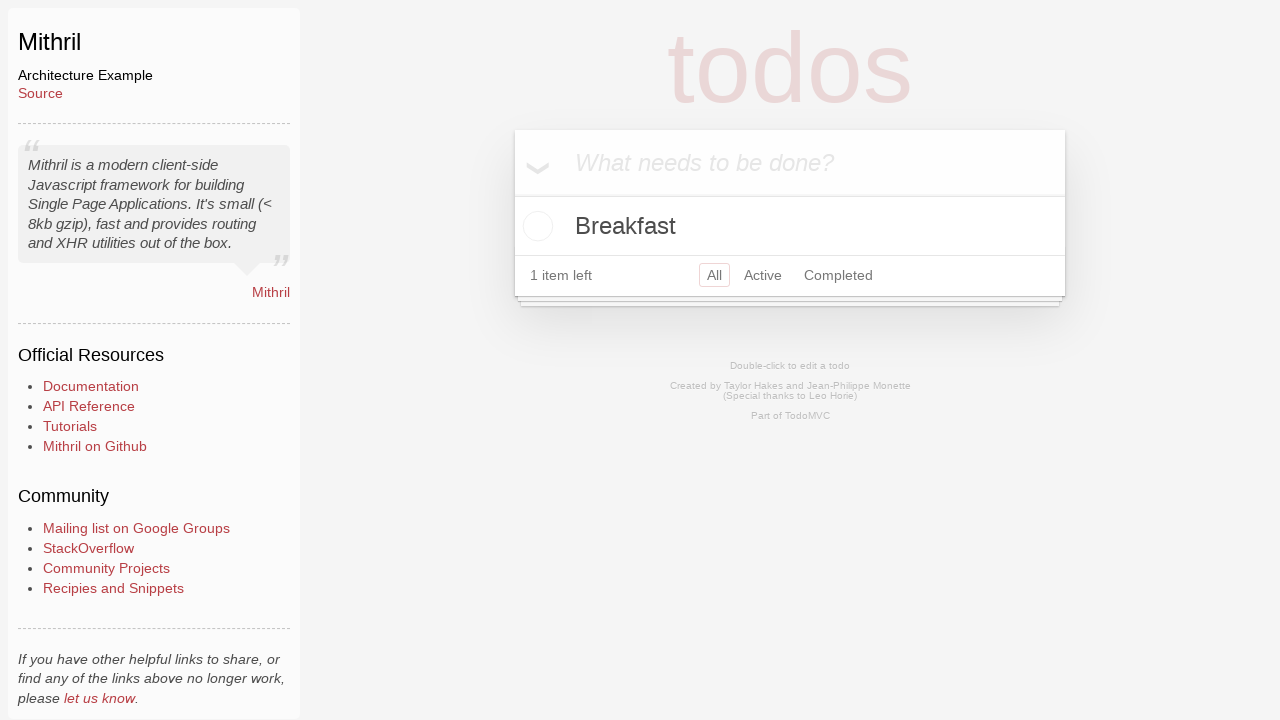

Clicked checkbox to mark Breakfast as complete at (535, 226) on xpath=//label[text()='Breakfast']/preceding-sibling::input
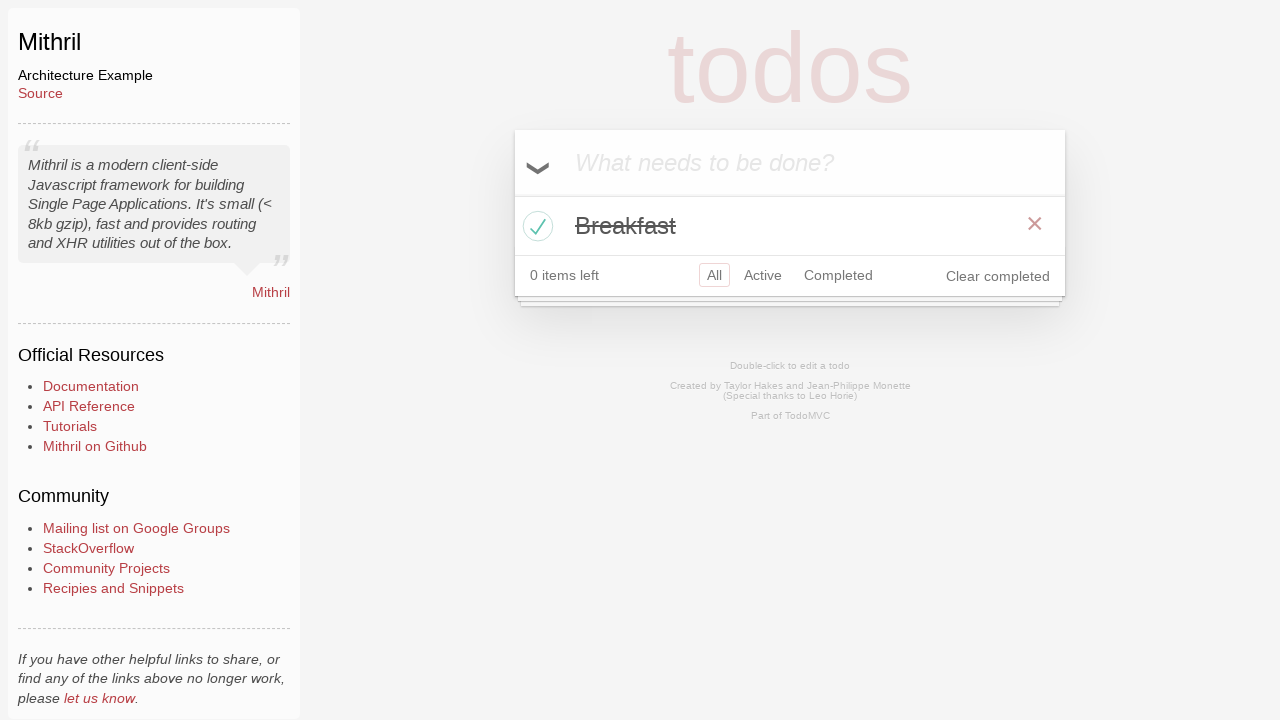

Verified footer displays 0 items left
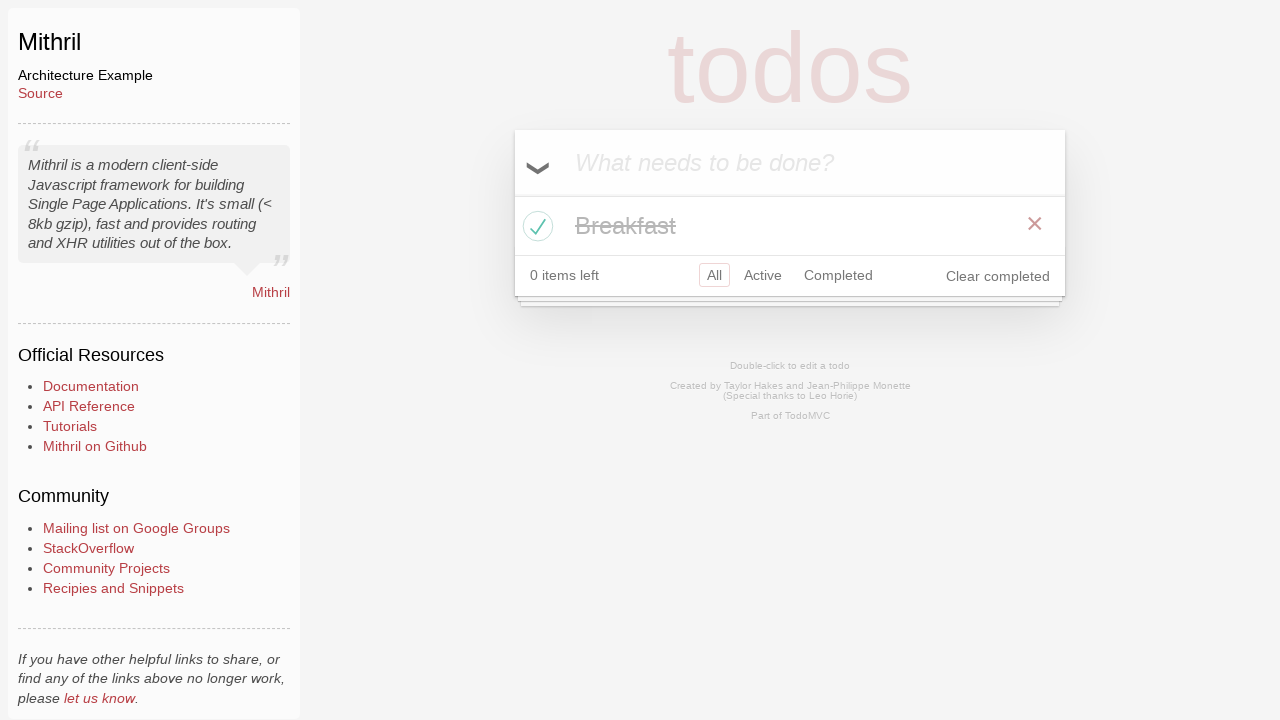

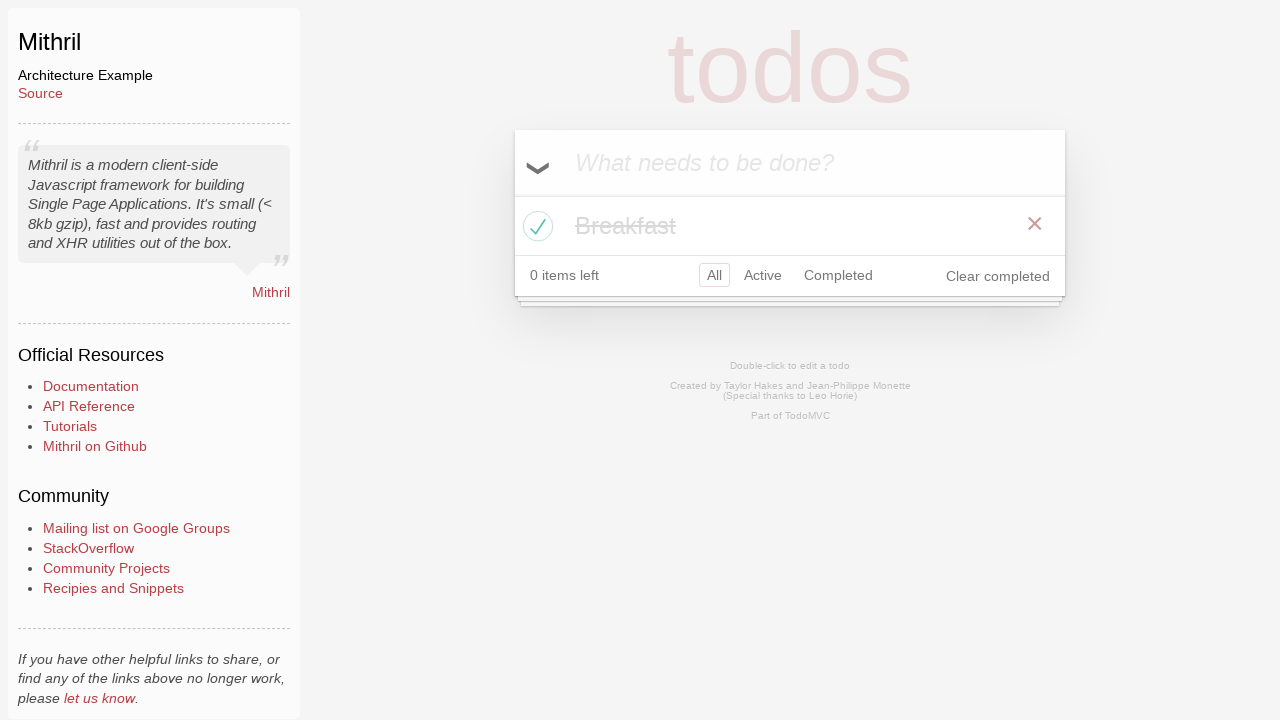